Tests drag-and-drop functionality by dragging the "Drag me" element and dropping it onto the "Drop here" target, then verifies the text changes to "Dropped!"

Starting URL: https://demoqa.com/droppable

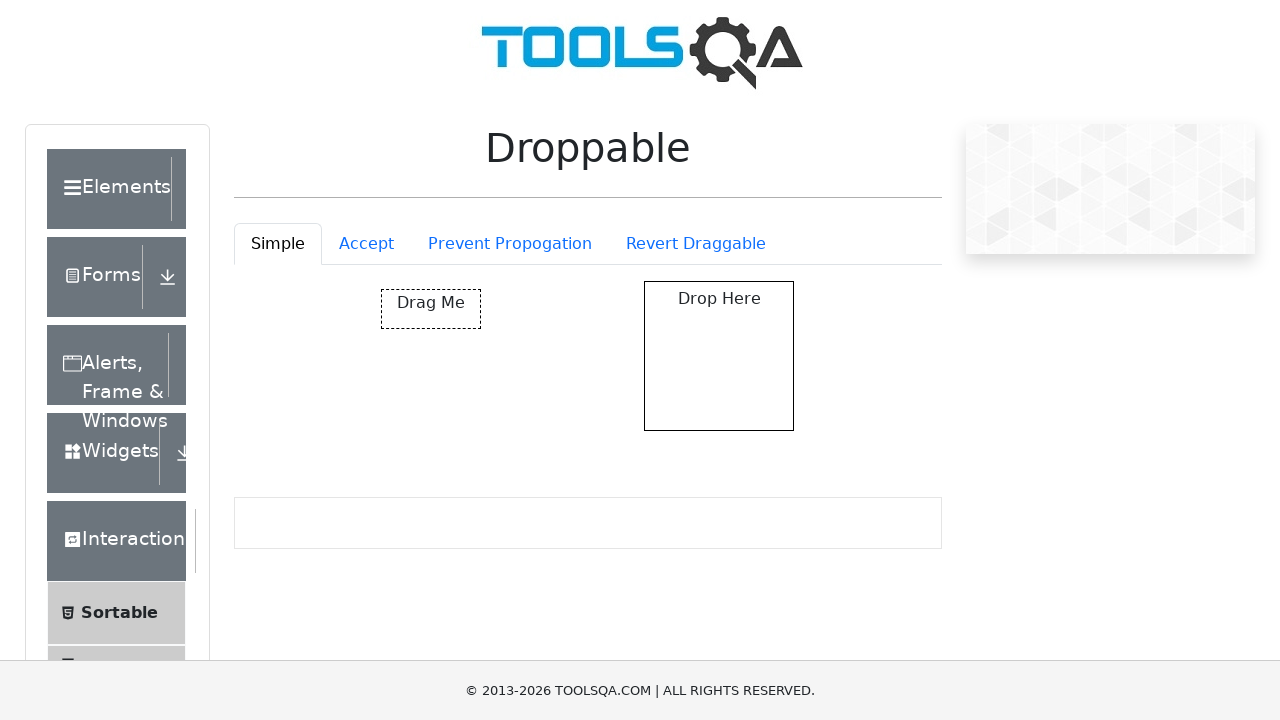

Located the 'Drag me' element
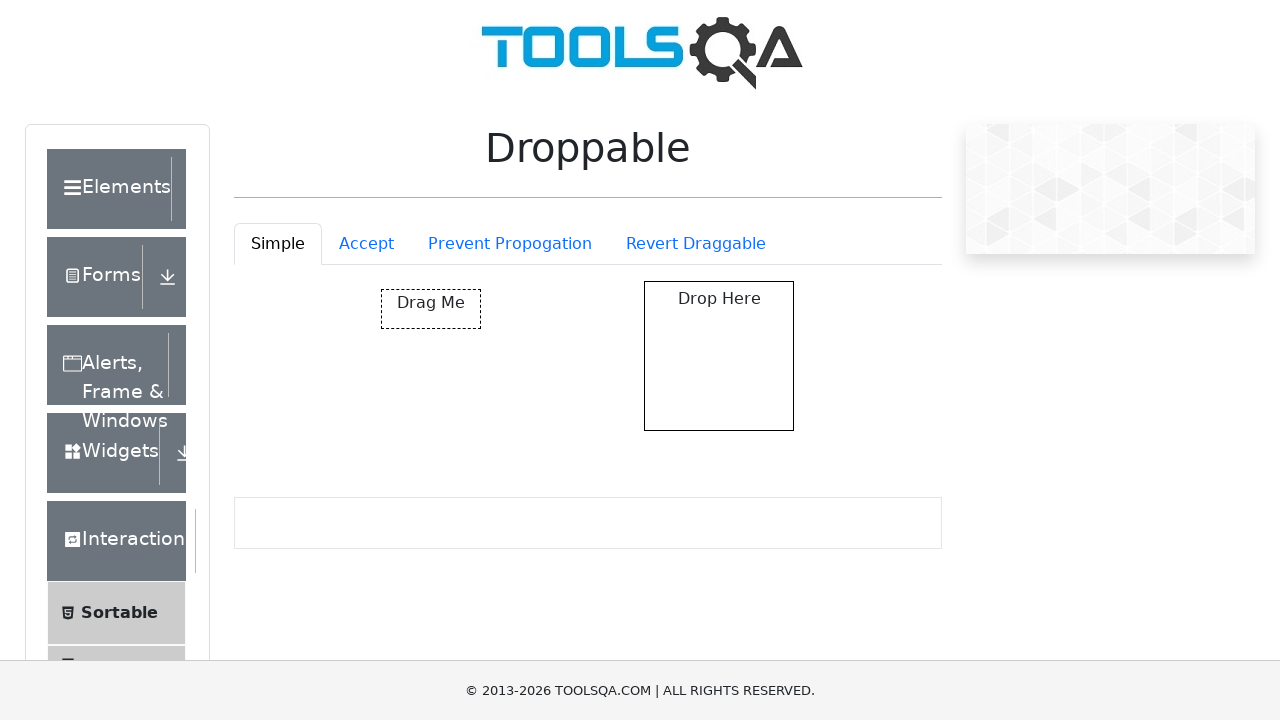

Located the 'Drop here' target element
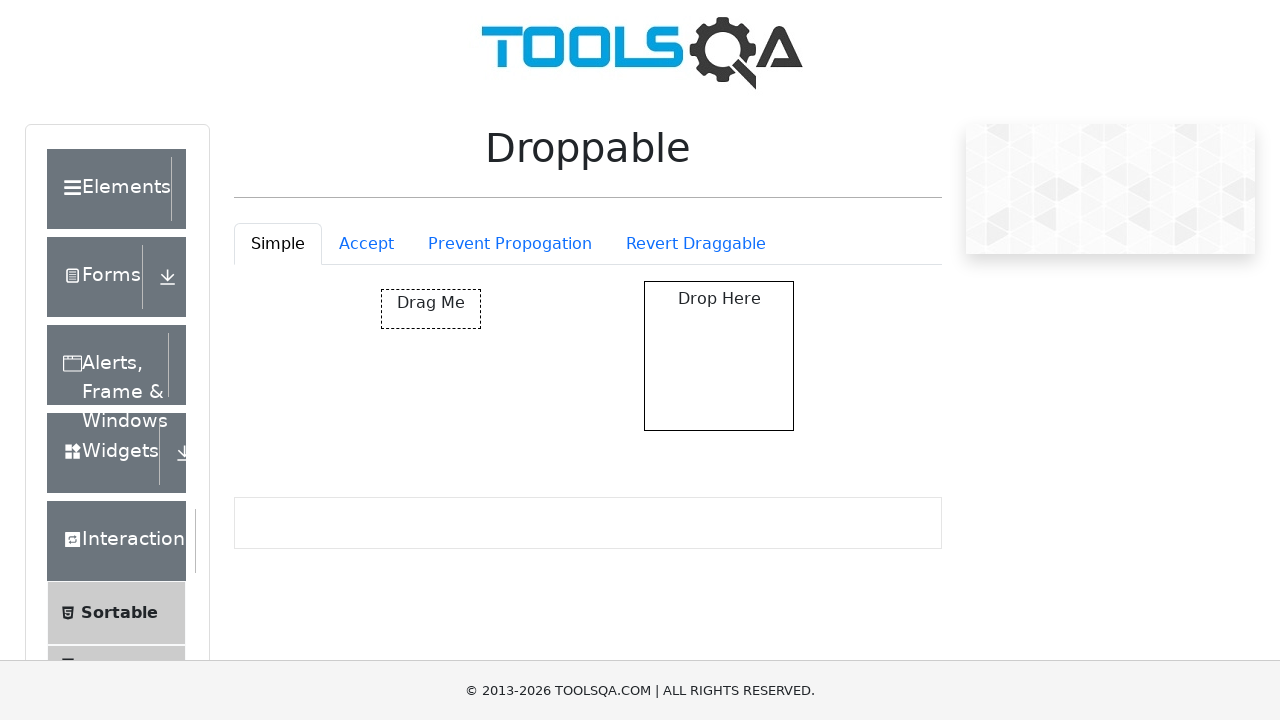

Dragged 'Drag me' element onto 'Drop here' target at (719, 356)
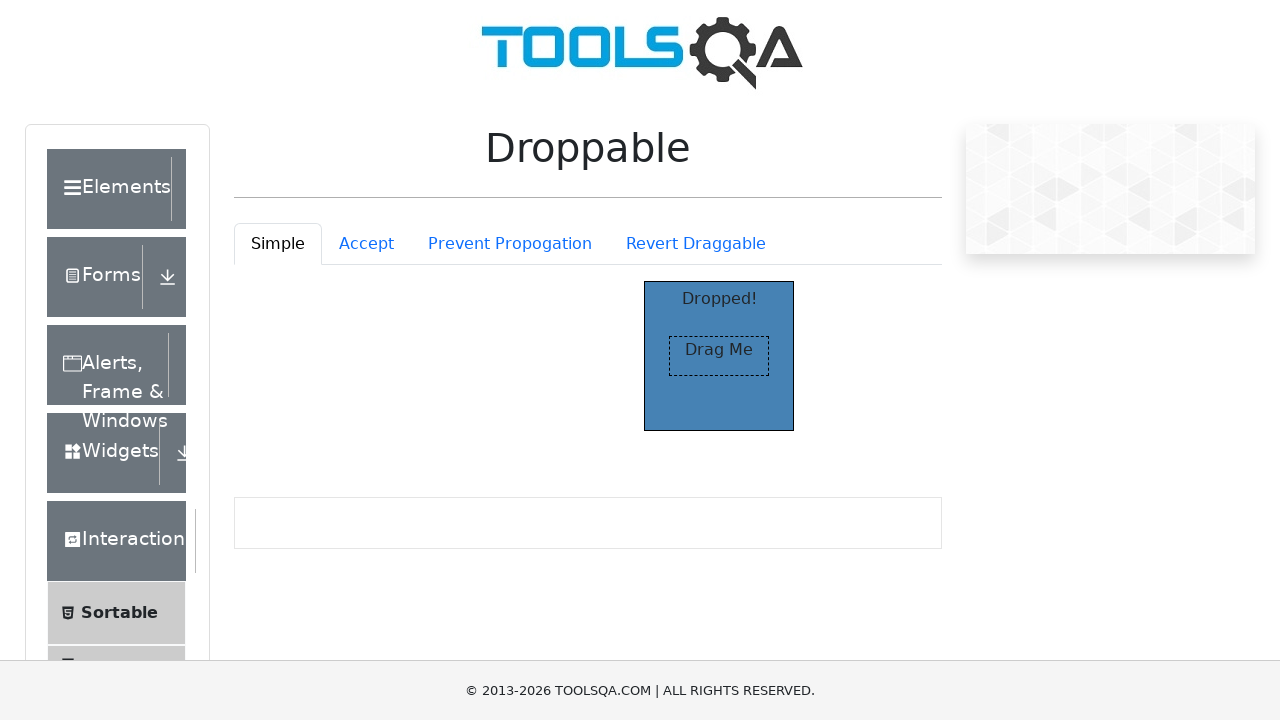

Verified 'Dropped!' text is visible
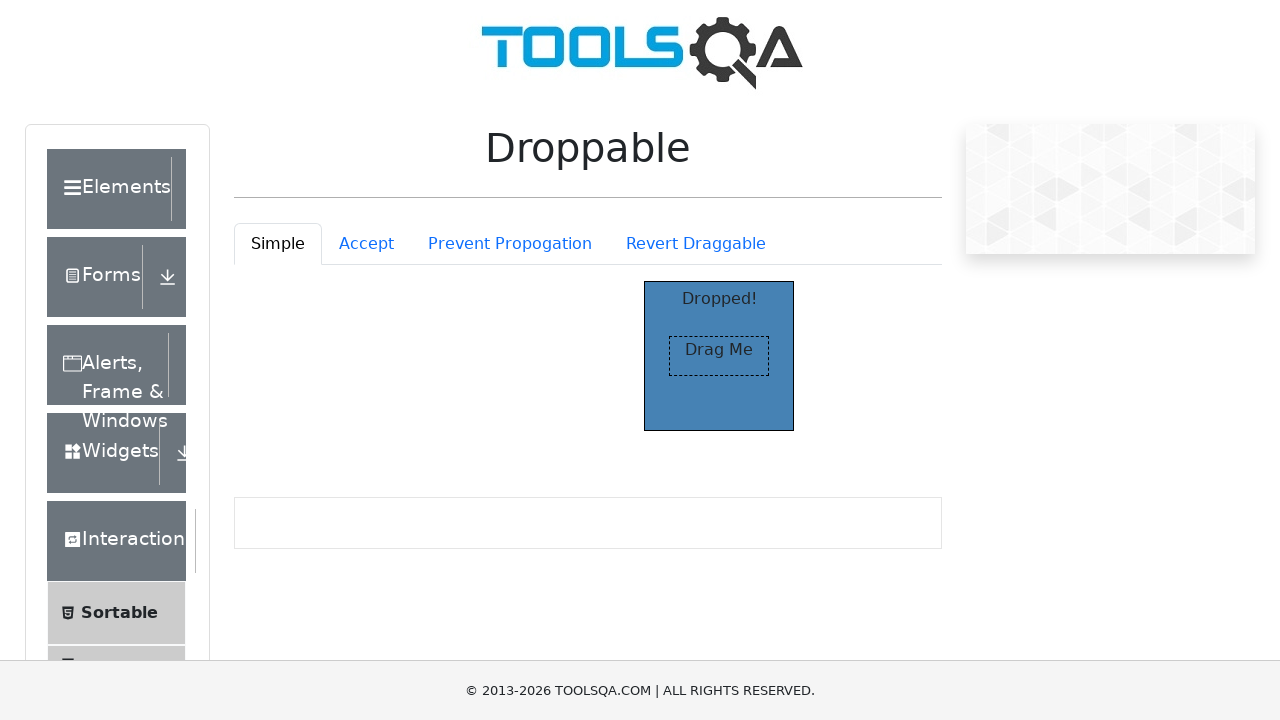

Asserted that dropped text content equals 'Dropped!'
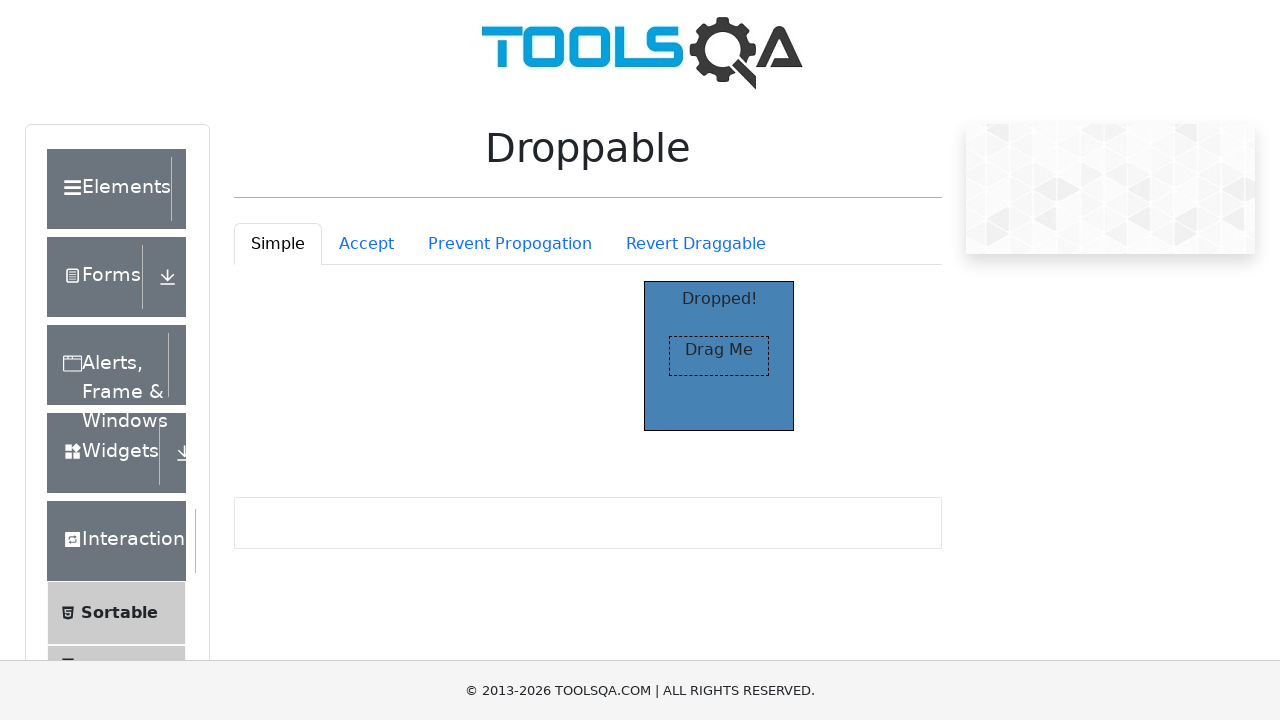

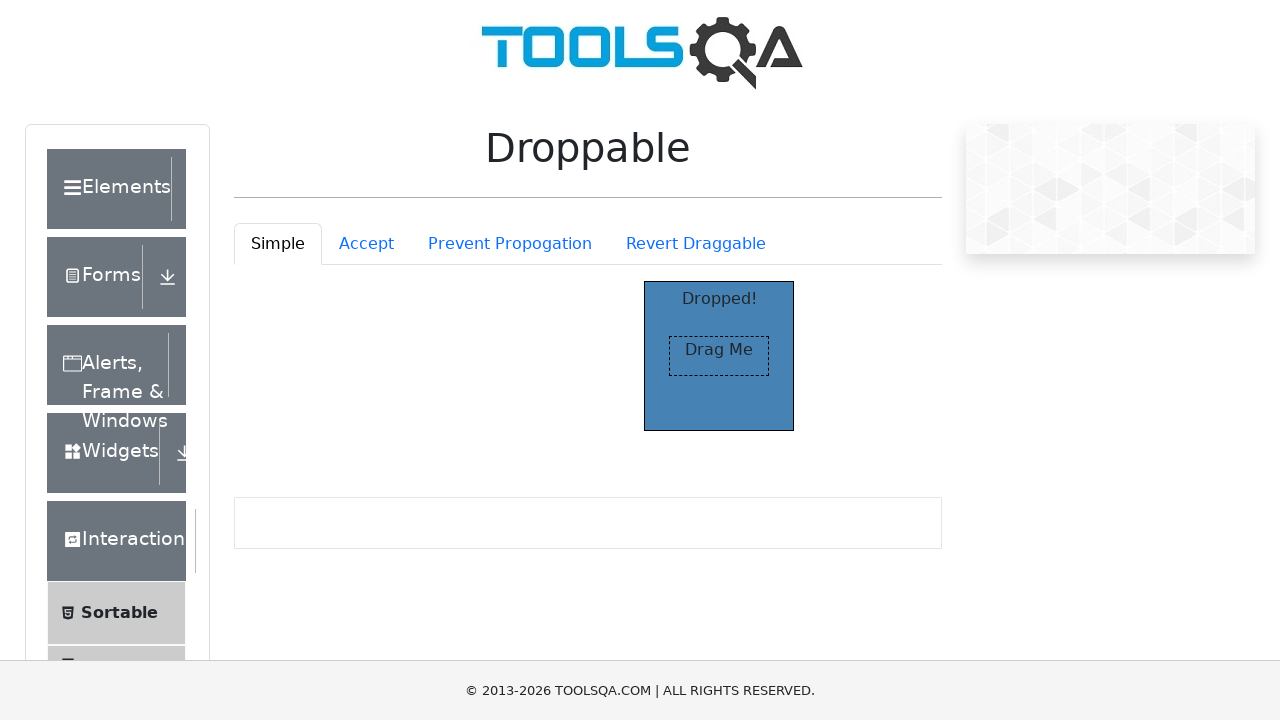